Verifies that the See library link is clickable on the Partners and Solutions page

Starting URL: https://openweathermap.org/examples

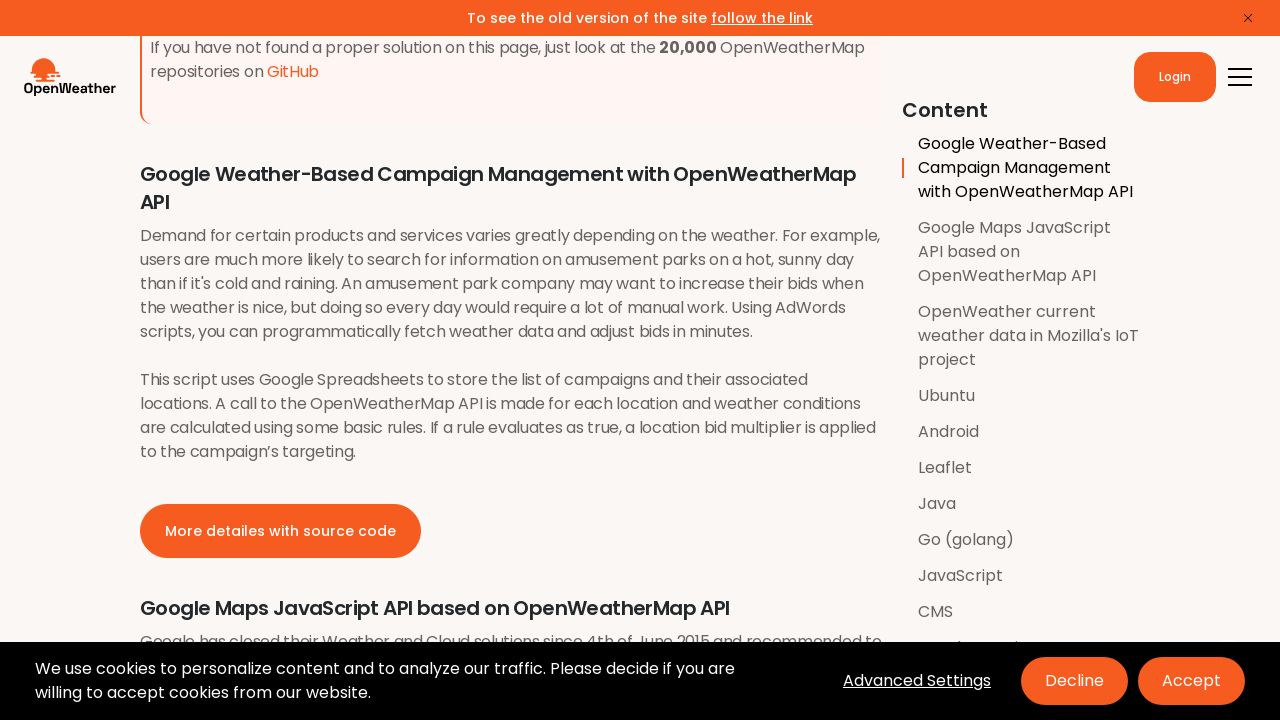

Located the 'See library' link on the Partners and Solutions page
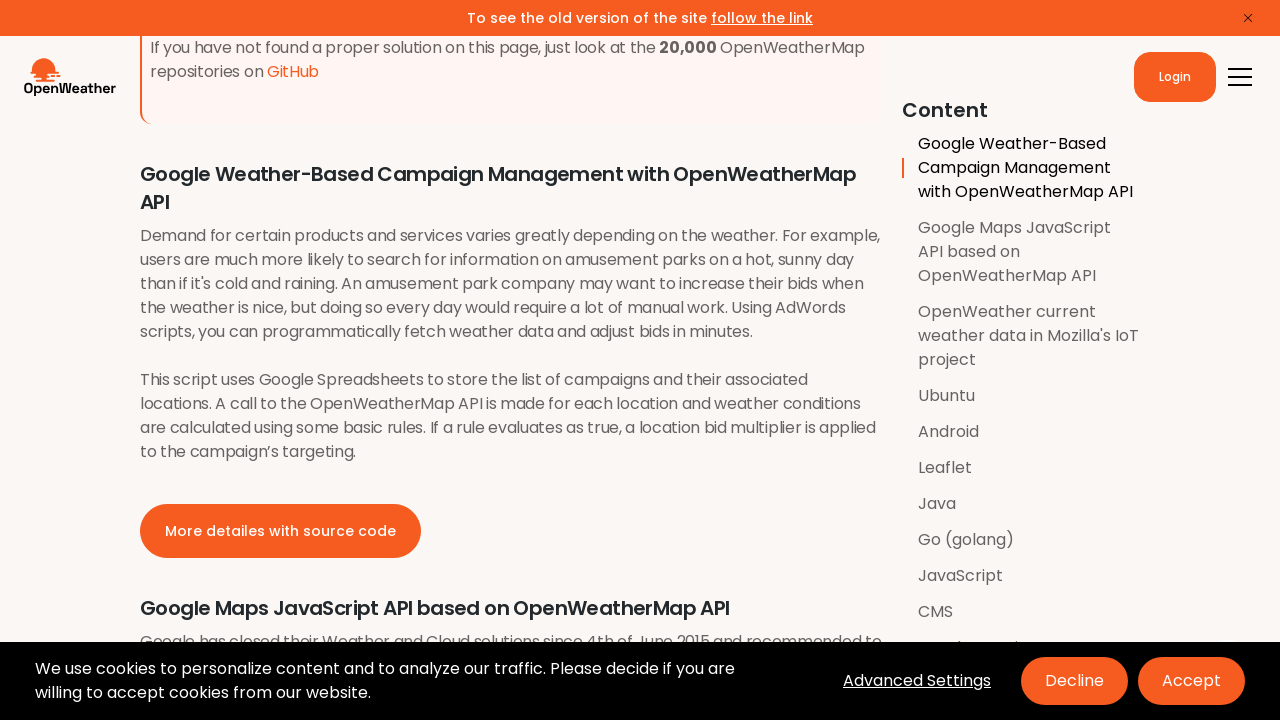

Hovered over the 'See library' link at (204, 360) on xpath=//a[text()='See library']
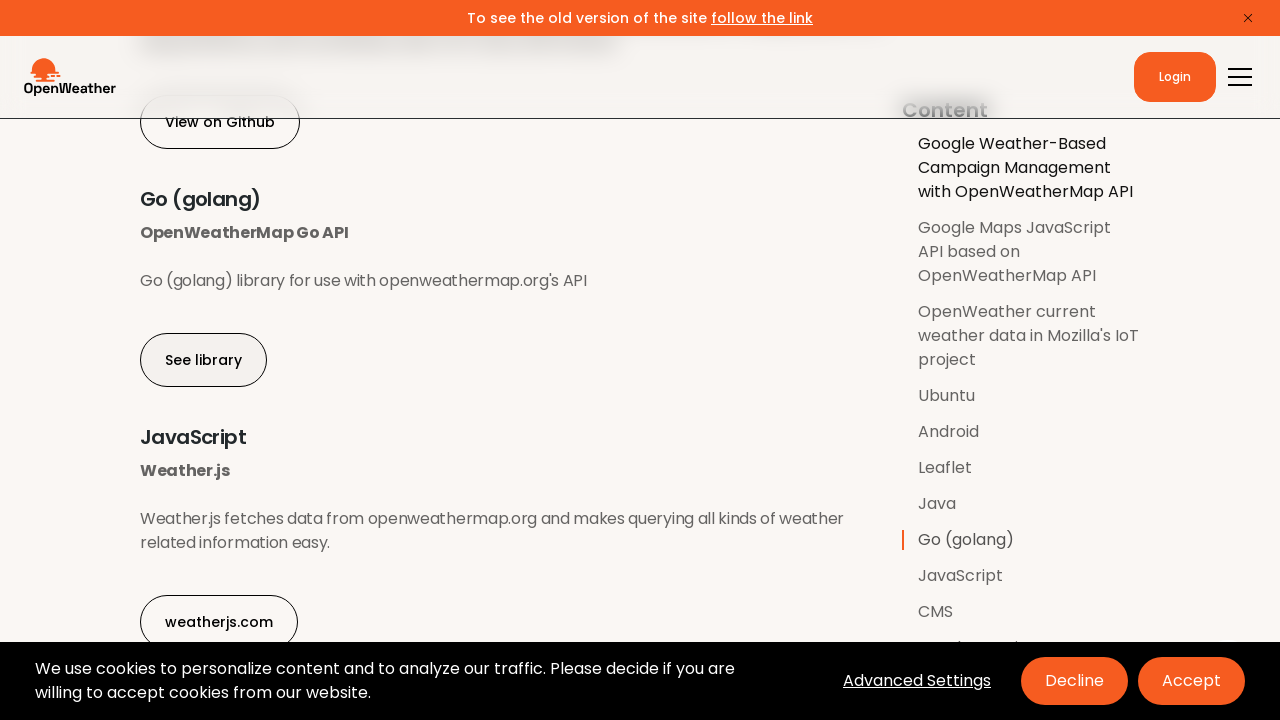

Verified that the 'See library' link is enabled and clickable
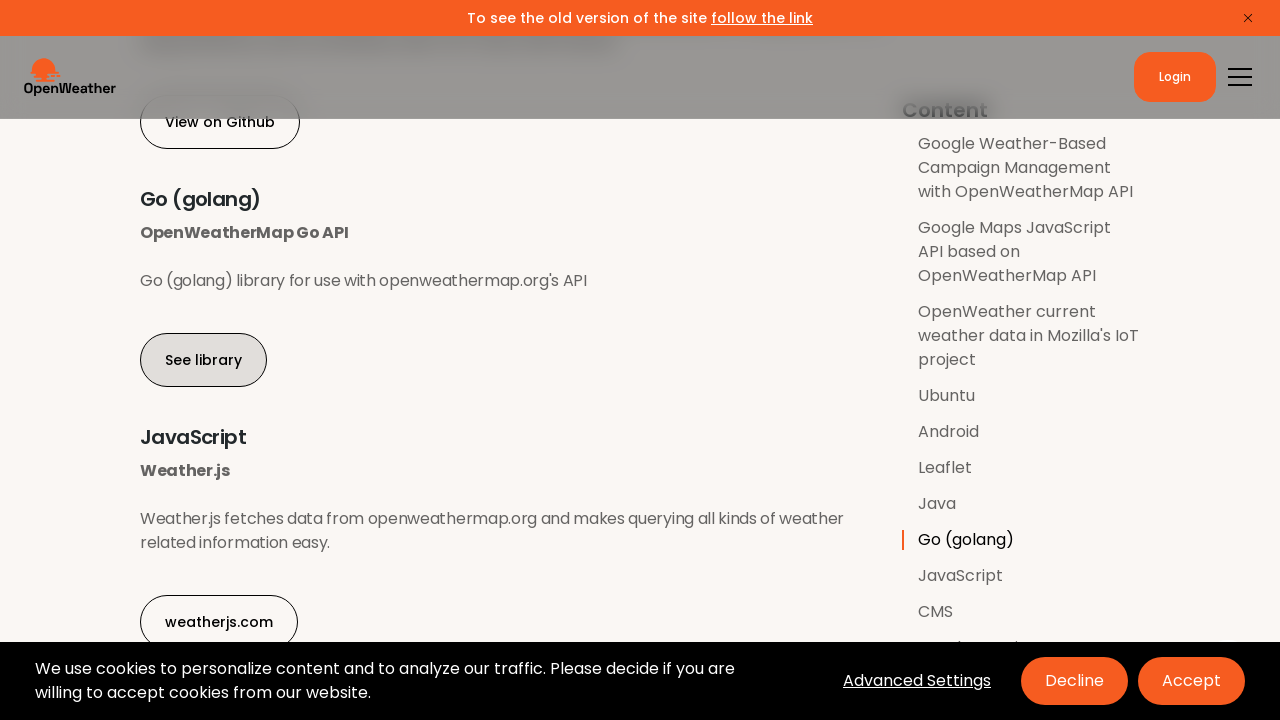

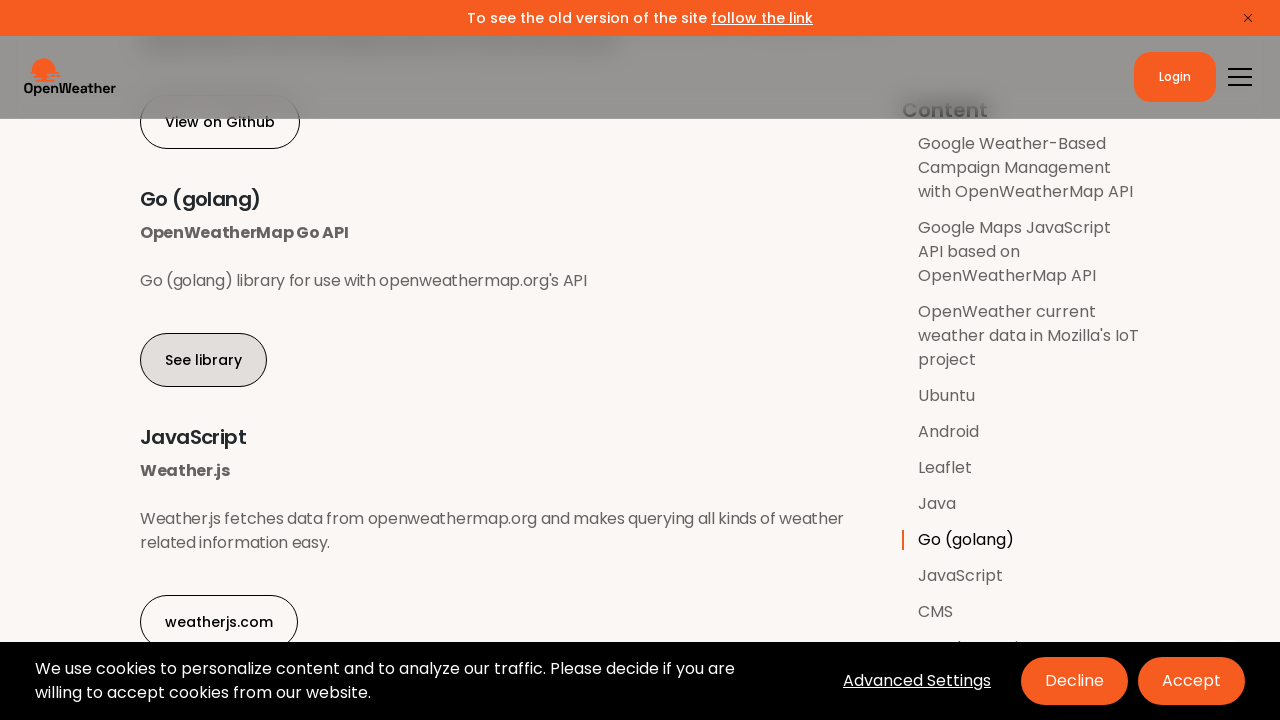